Tests form submission by filling out various form fields including text inputs, radio buttons, checkboxes, dropdown selection, and date picker

Starting URL: https://formy-project.herokuapp.com/form

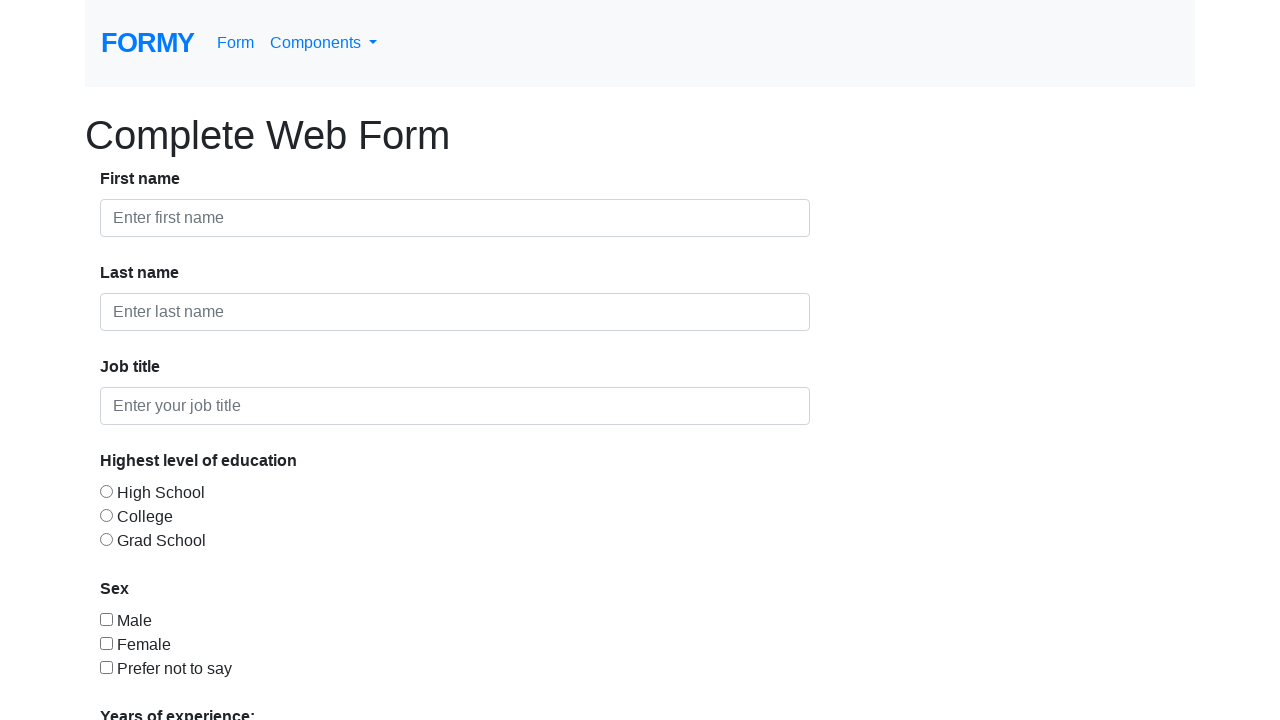

Filled first name field with 'Sathya' on #first-name
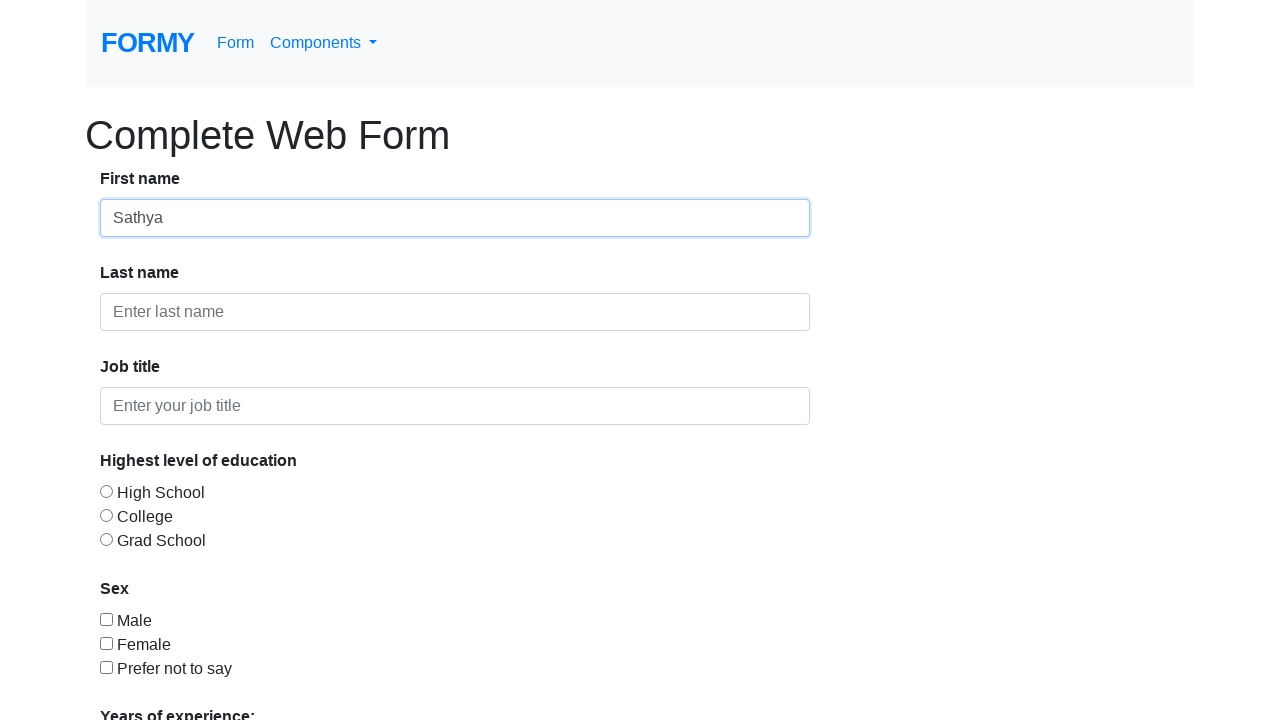

Filled last name field with 'Vagis' on #last-name
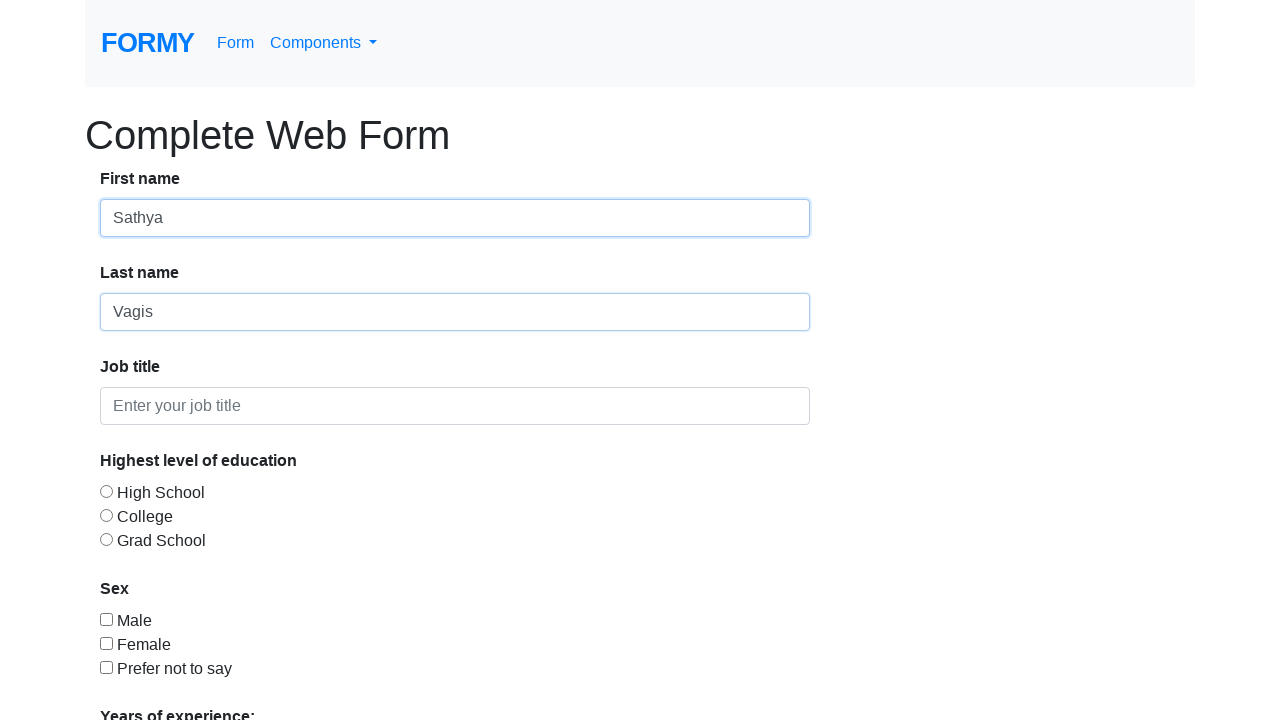

Filled job title field with 'Automation Engineer' on #job-title
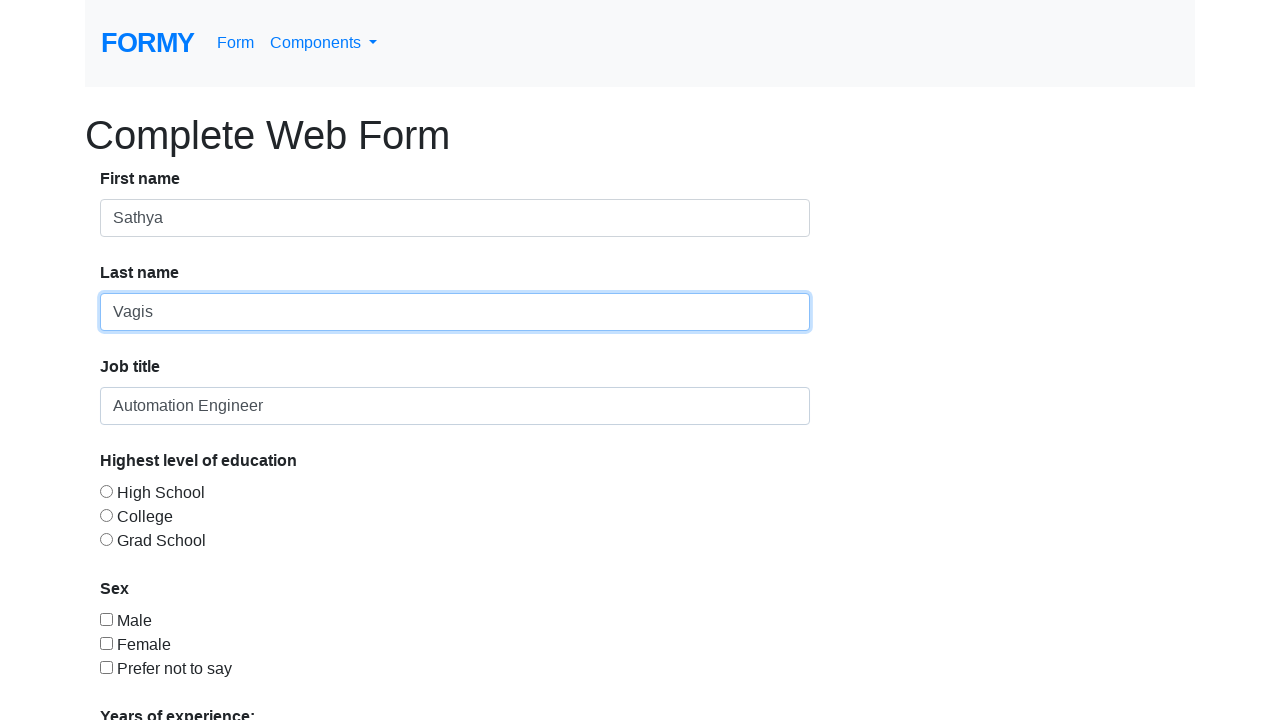

Selected education level radio button option 2 at (106, 515) on #radio-button-2
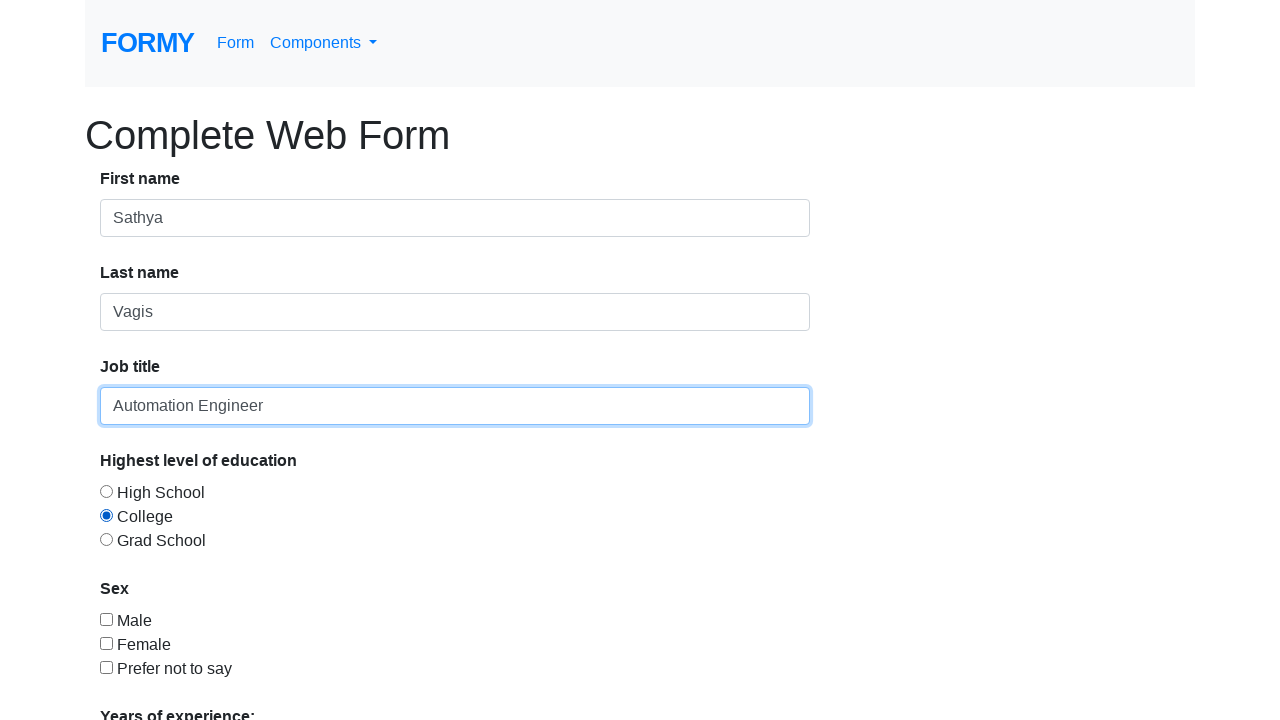

Selected gender checkbox option 1 at (106, 619) on #checkbox-1
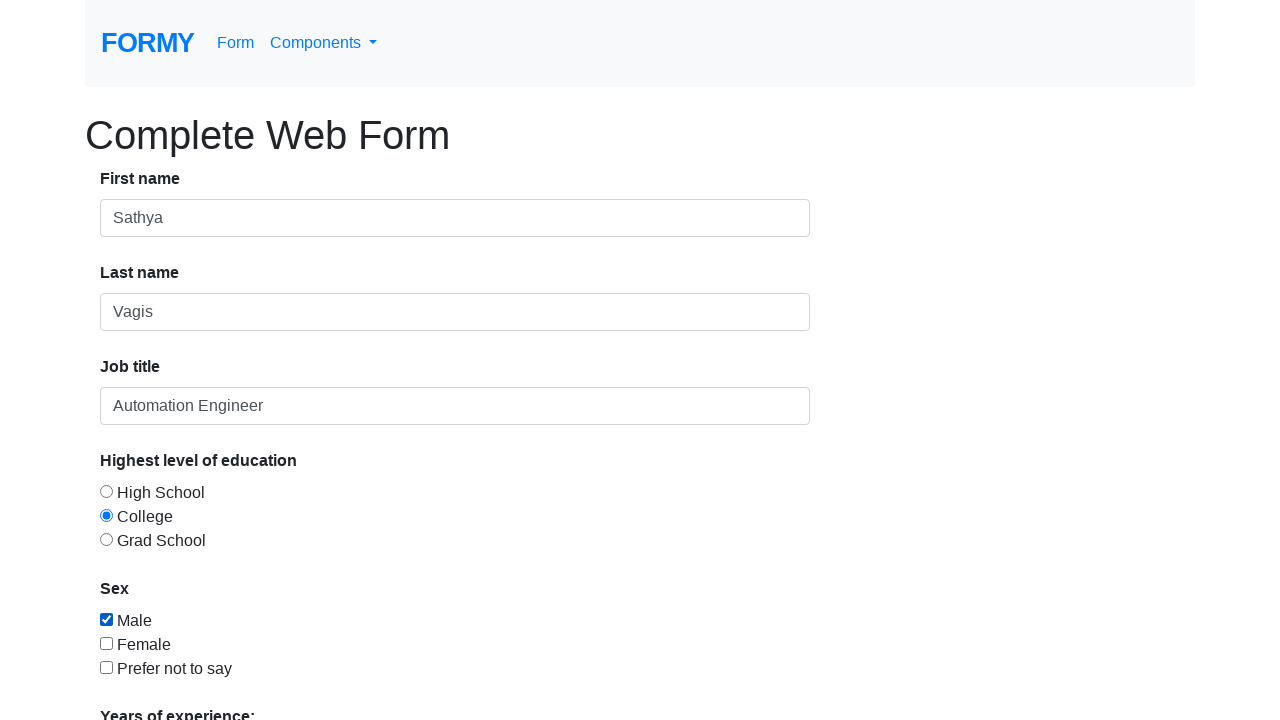

Selected '0-1' years of experience from dropdown on #select-menu
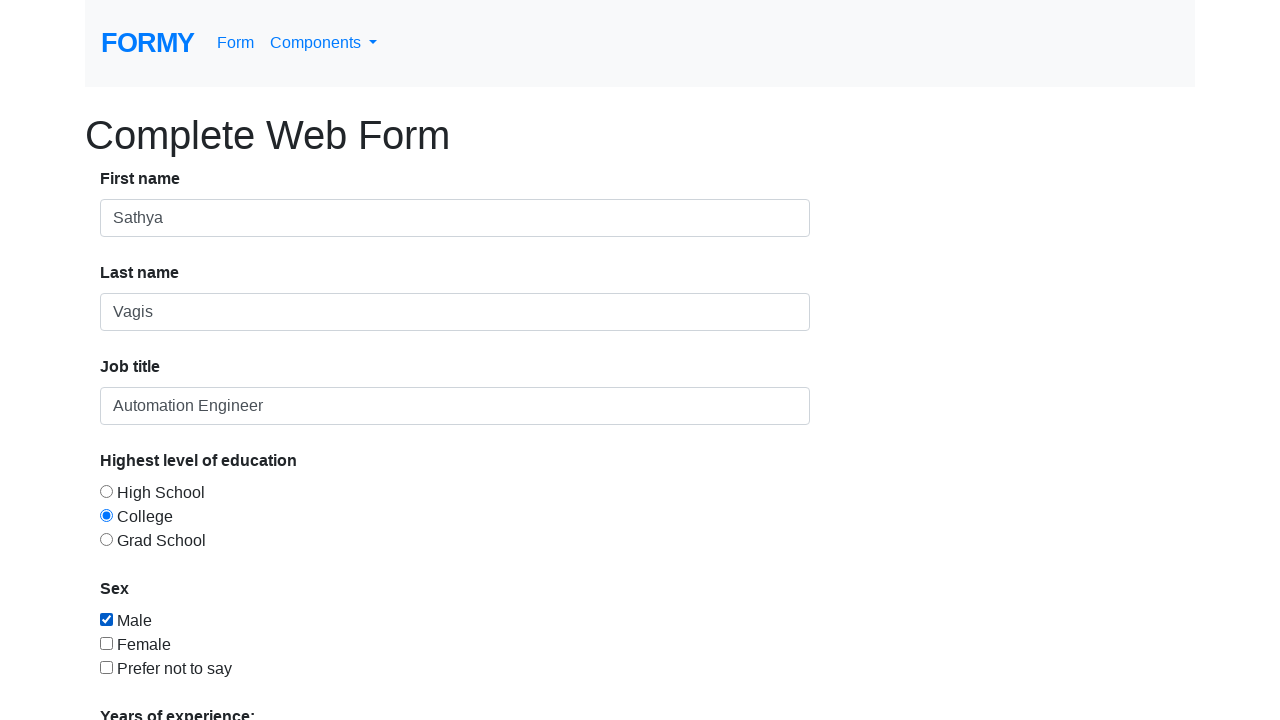

Filled date picker with '06/01/2021' on #datepicker
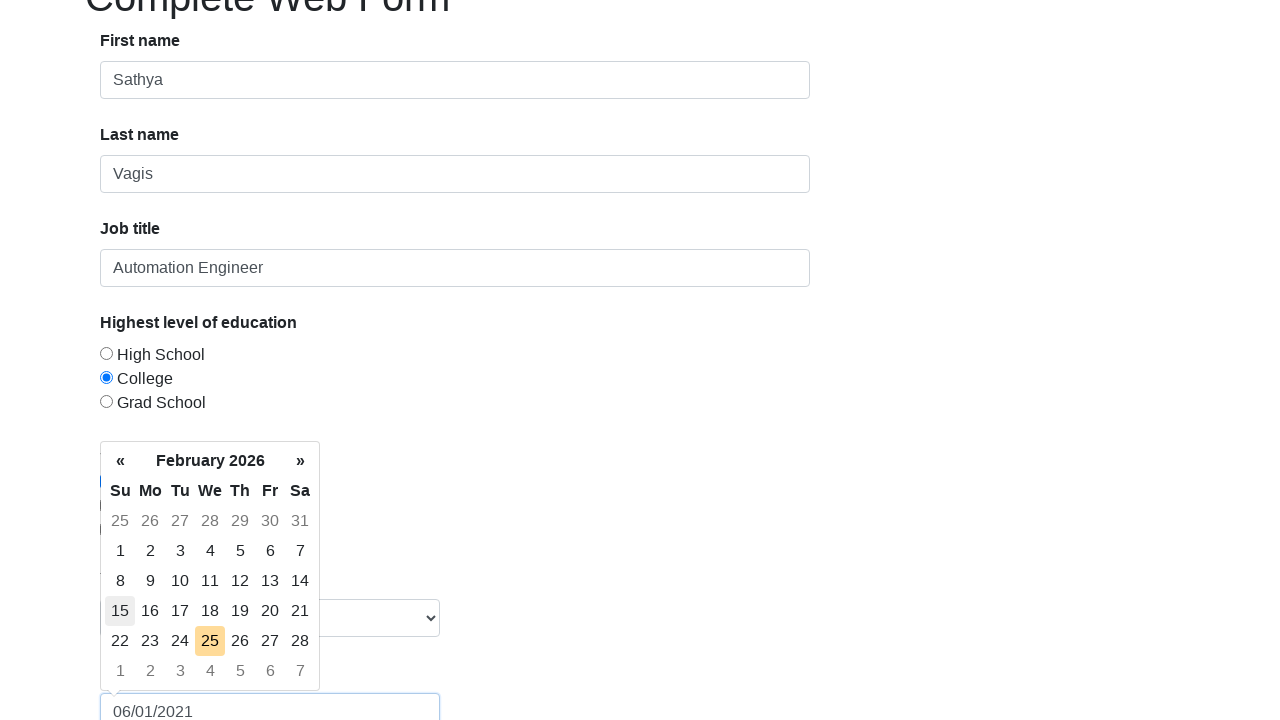

Clicked Submit button to submit the form at (148, 680) on a:has-text('Submit')
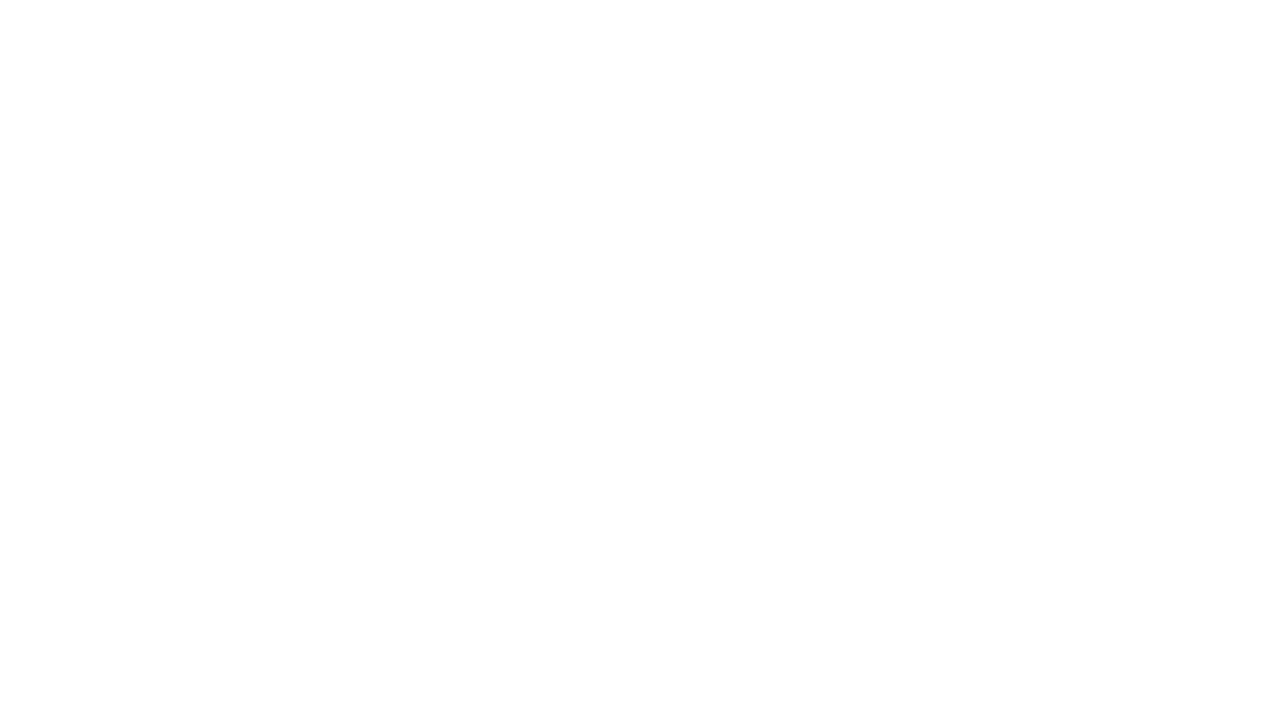

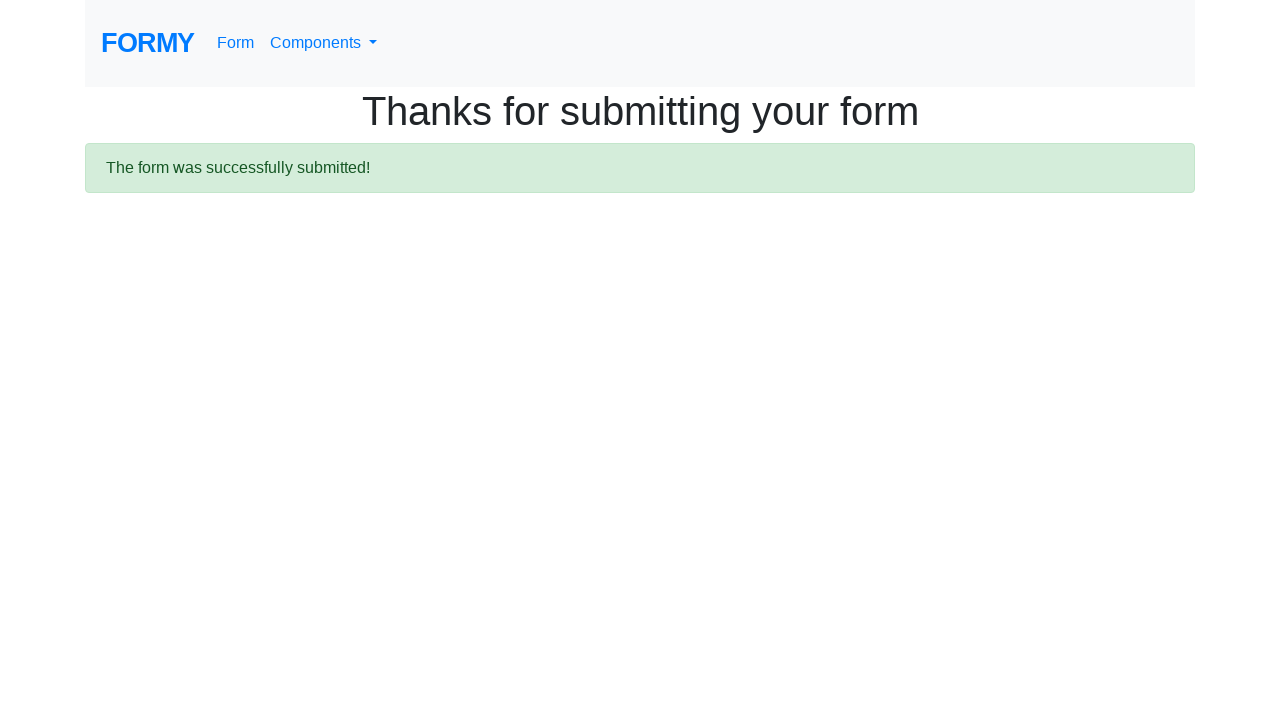